Tests dropdown select functionality by selecting options using different methods: by visible text, by index, and by value attribute on a public test page.

Starting URL: https://the-internet.herokuapp.com/dropdown

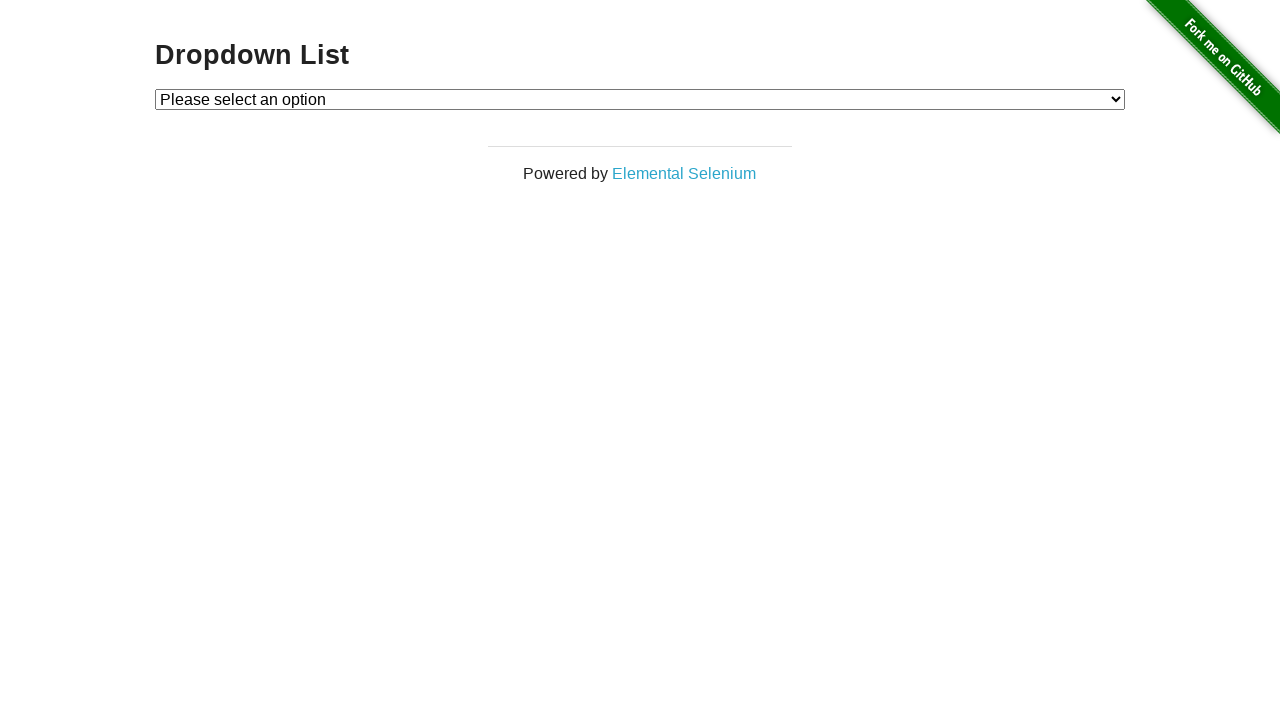

Located the dropdown element
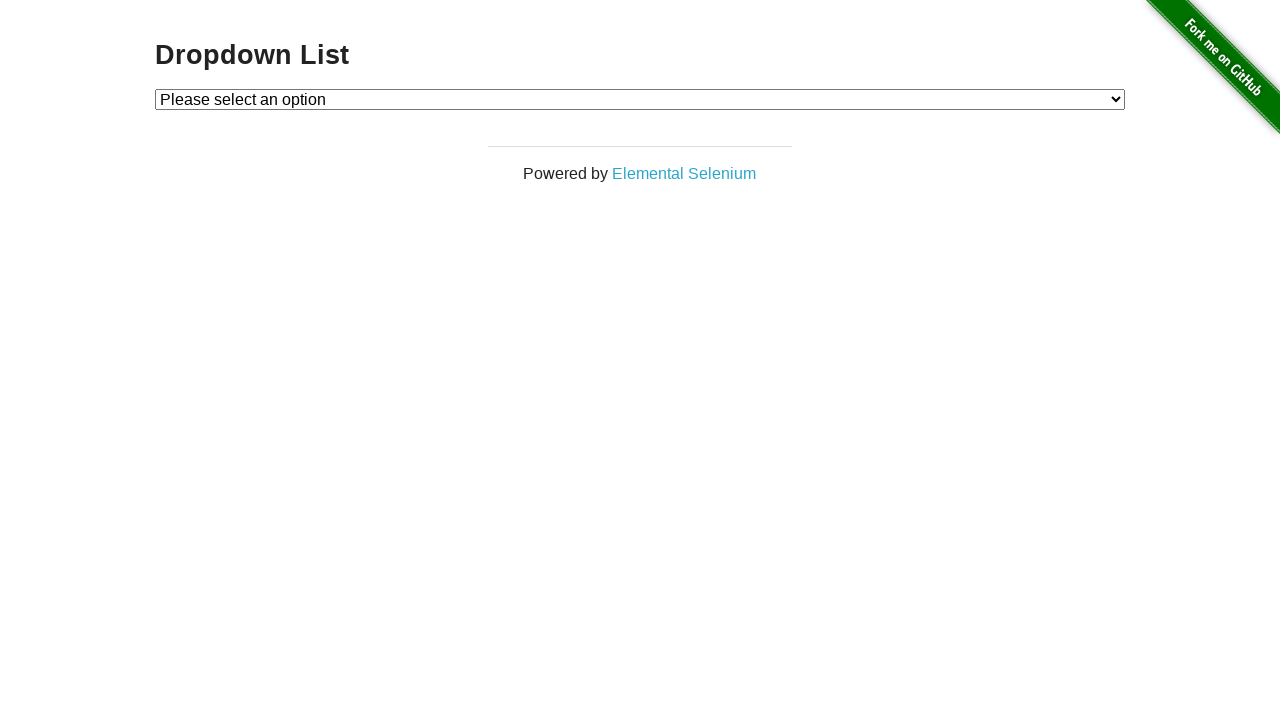

Dropdown element is now visible
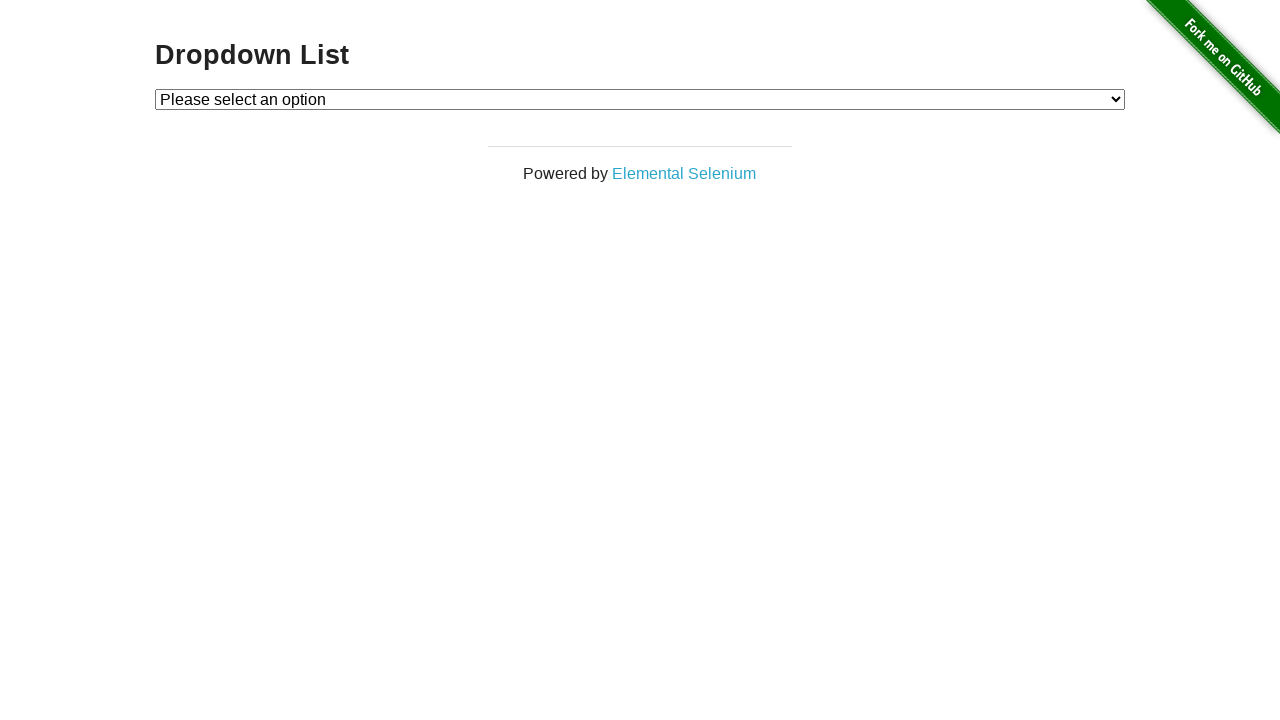

Selected 'Option 2' by visible text on #dropdown
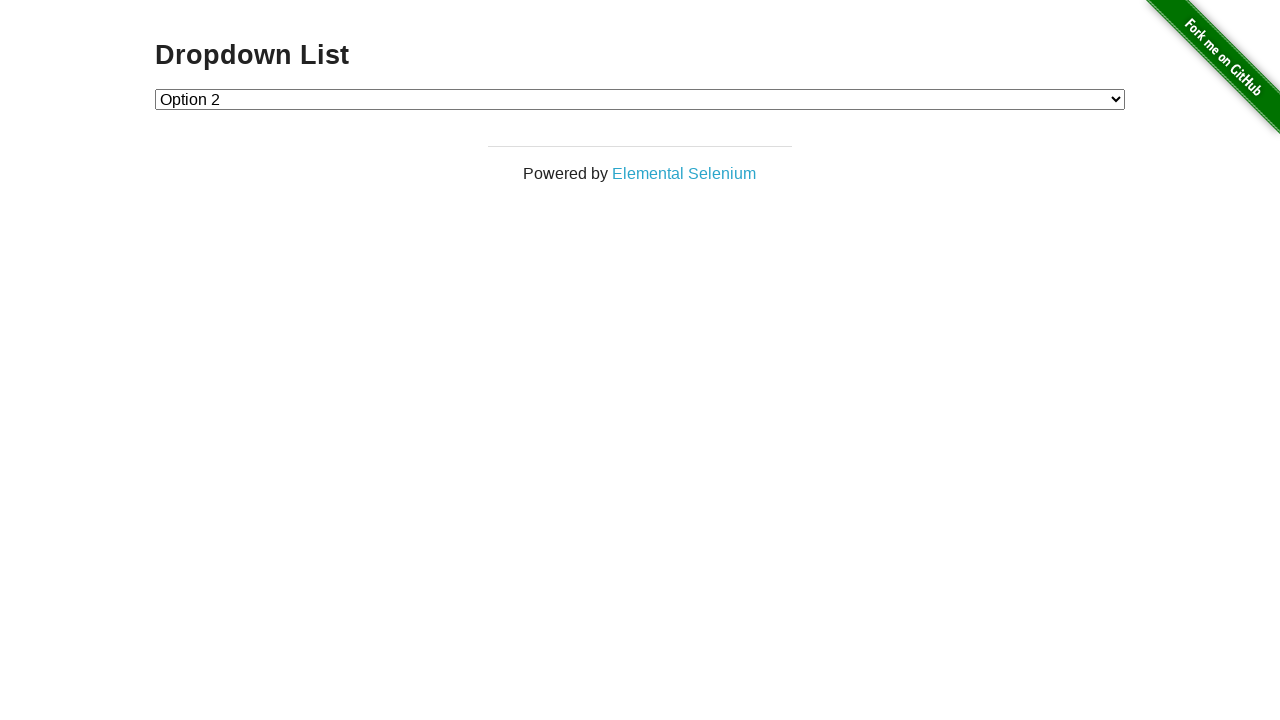

Selected option by index 2 on #dropdown
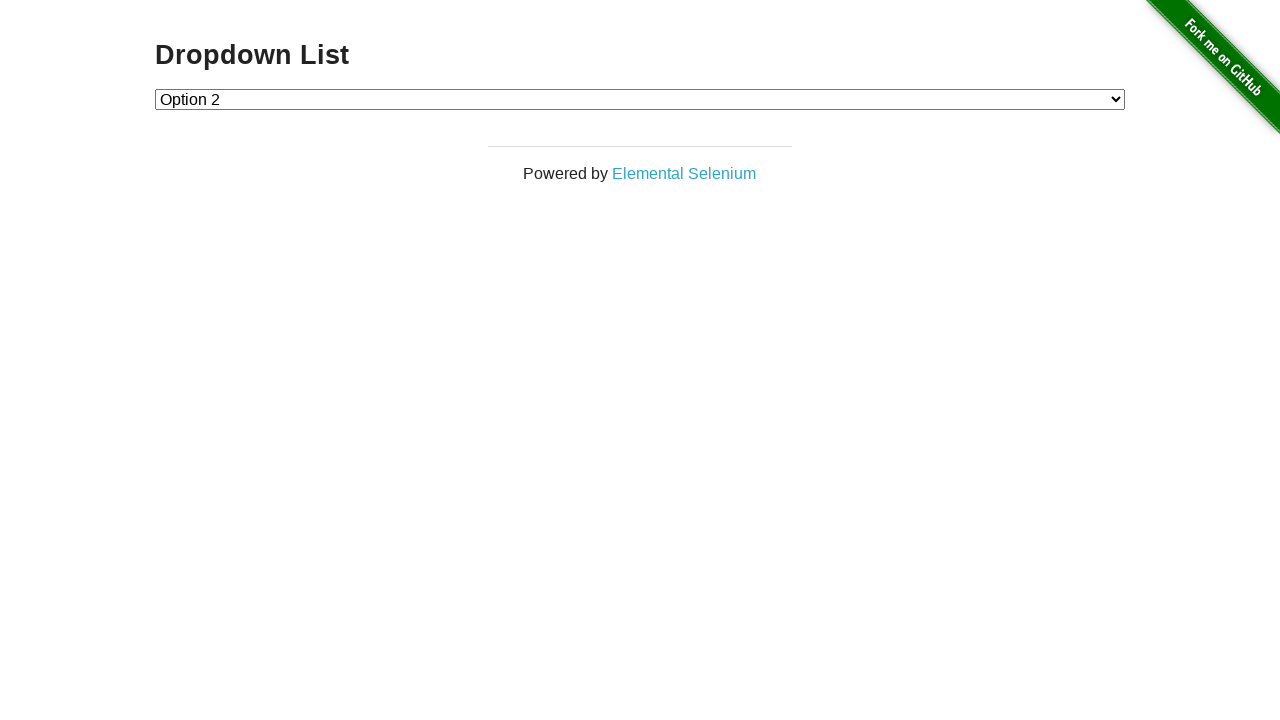

Selected option with value='1' (Option 1) on #dropdown
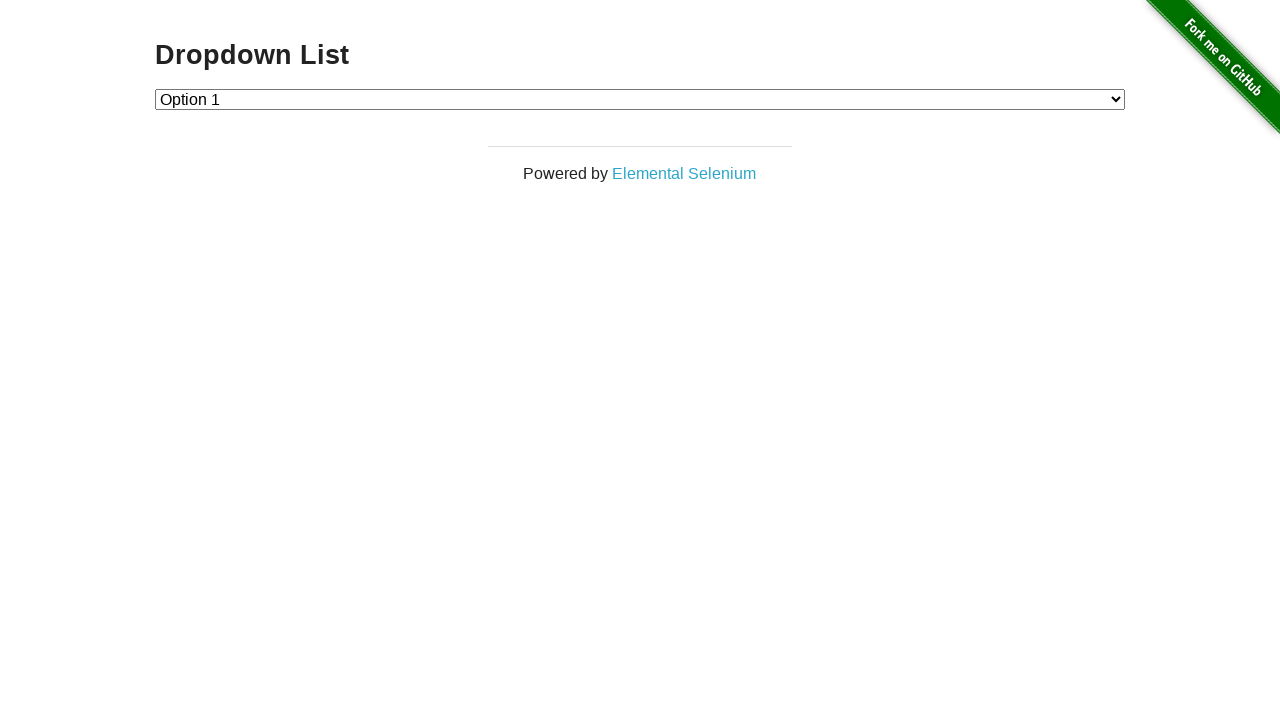

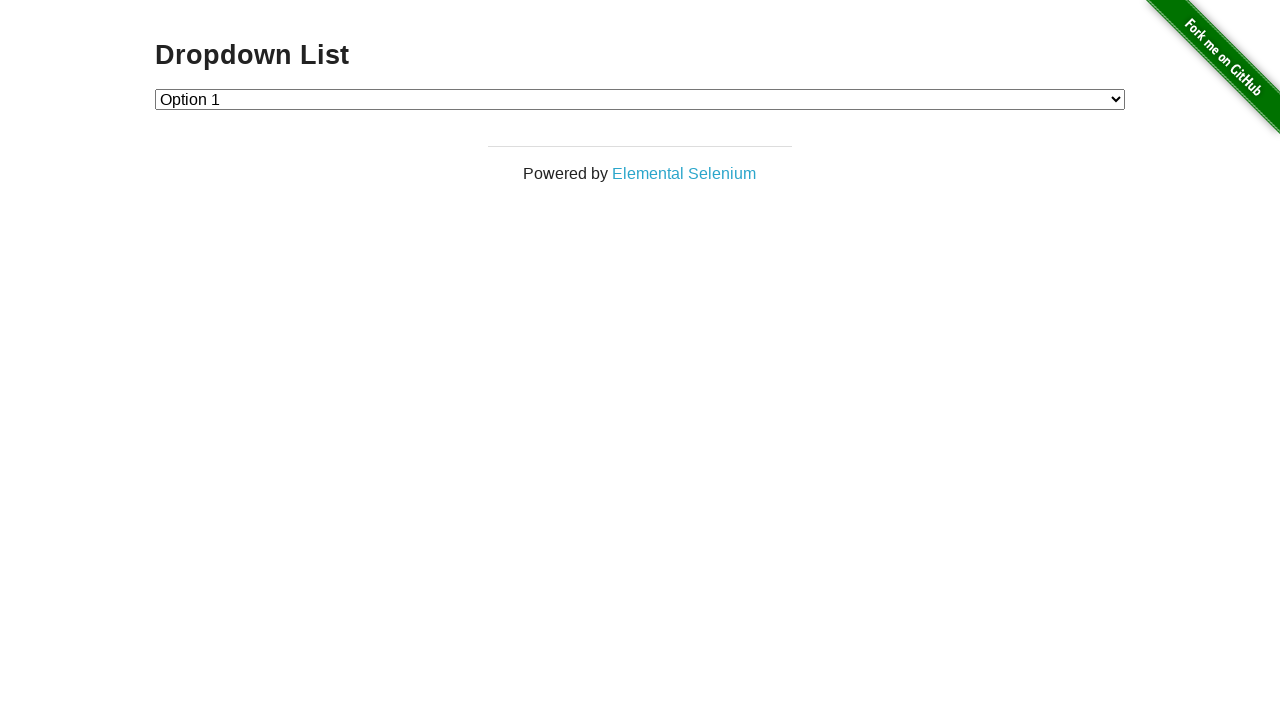